Tests that the Clear completed button is hidden when there are no completed items

Starting URL: https://demo.playwright.dev/todomvc

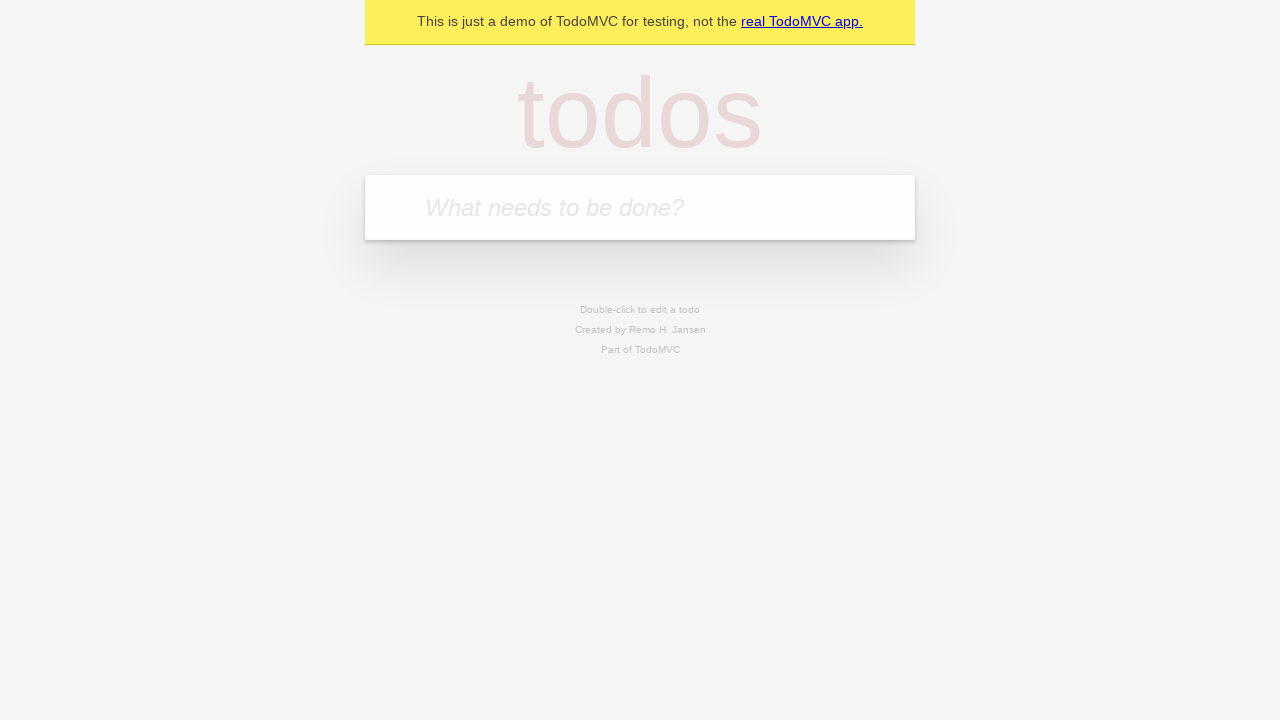

Filled todo input with 'buy some cheese' on internal:attr=[placeholder="What needs to be done?"i]
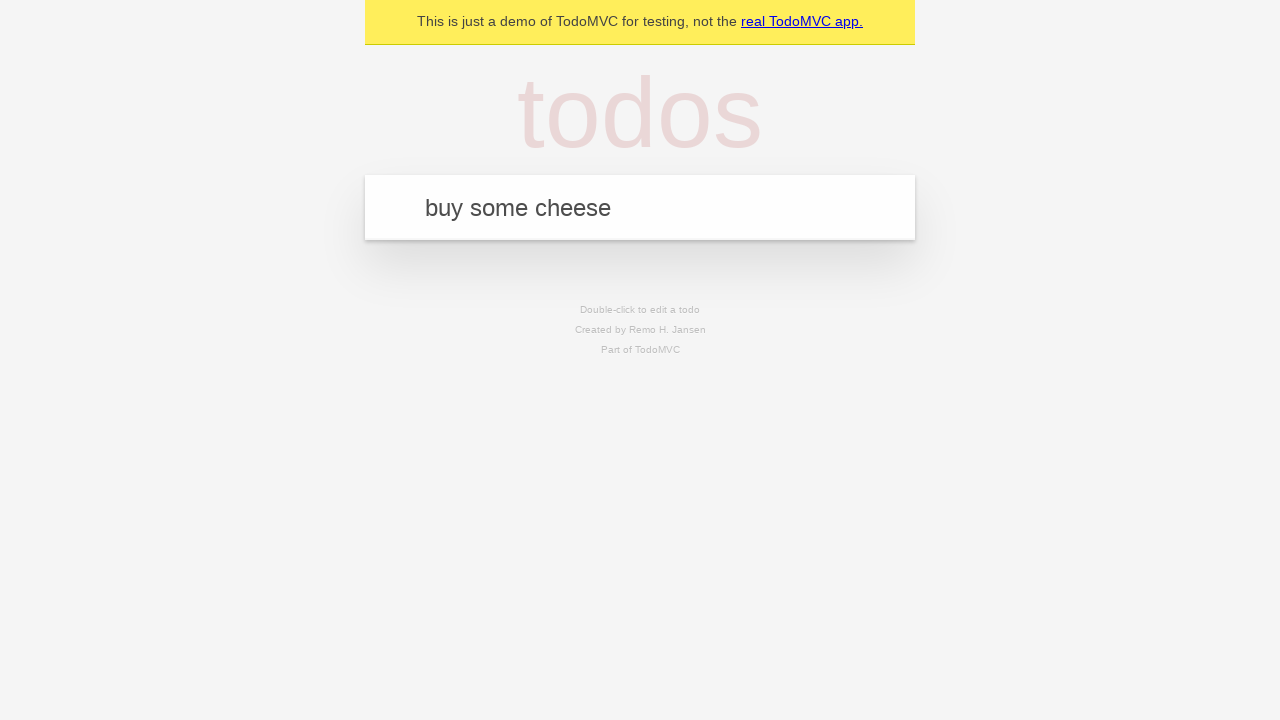

Pressed Enter to add first todo item on internal:attr=[placeholder="What needs to be done?"i]
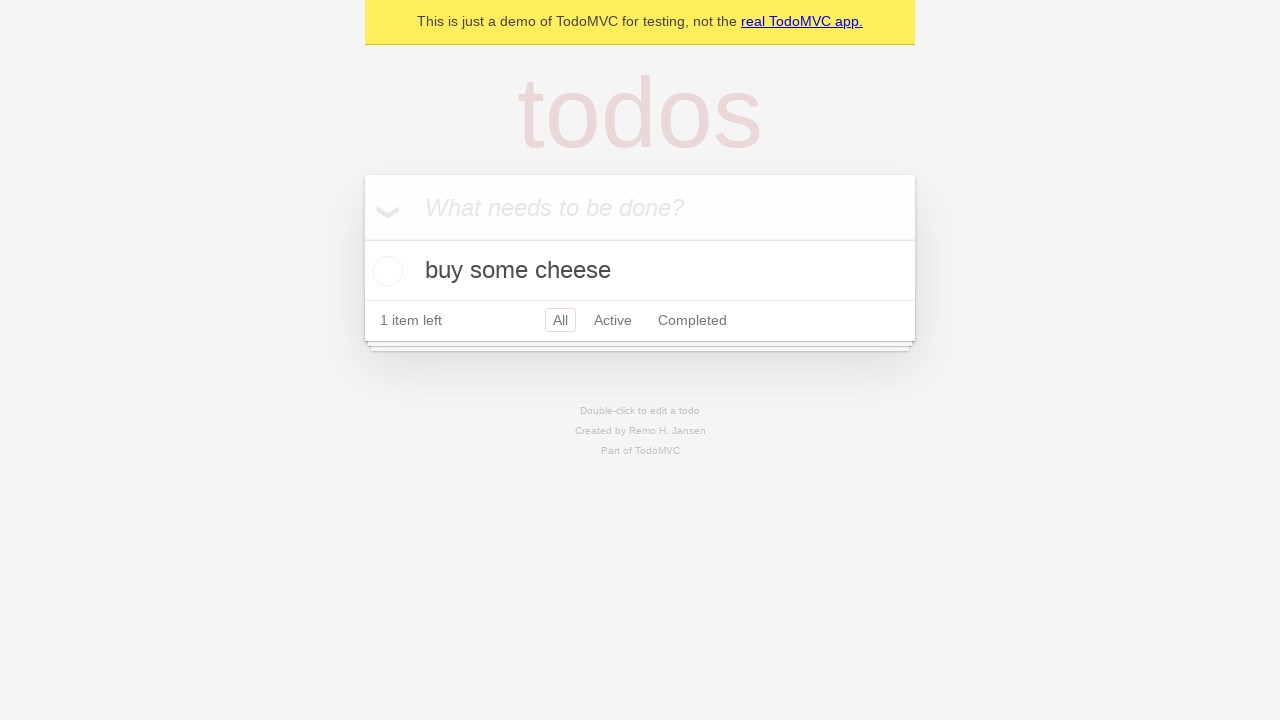

Filled todo input with 'feed the cat' on internal:attr=[placeholder="What needs to be done?"i]
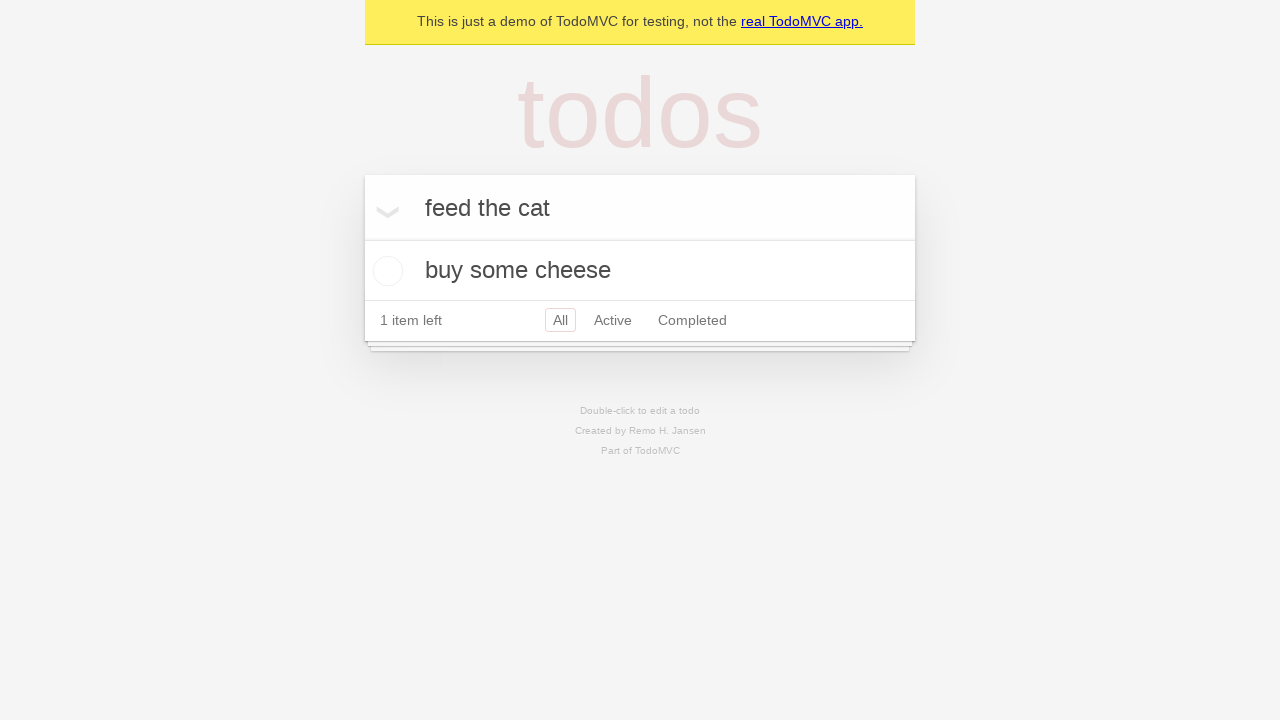

Pressed Enter to add second todo item on internal:attr=[placeholder="What needs to be done?"i]
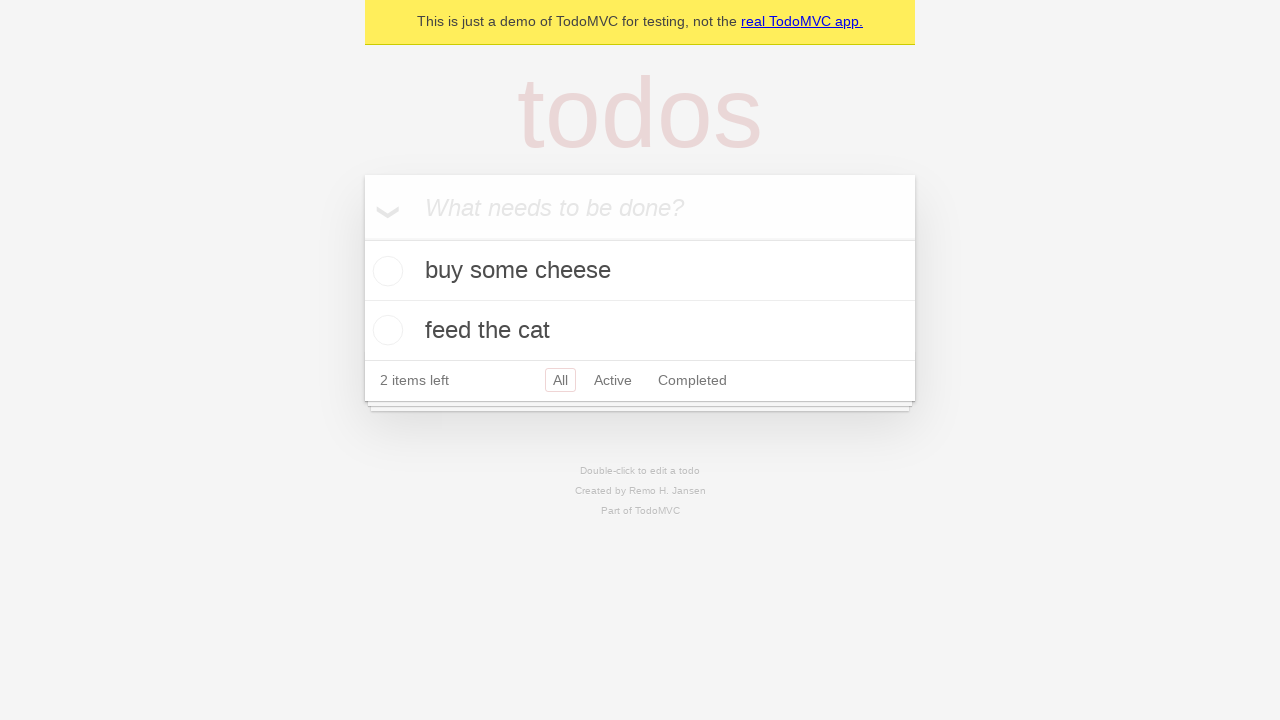

Filled todo input with 'book a doctors appointment' on internal:attr=[placeholder="What needs to be done?"i]
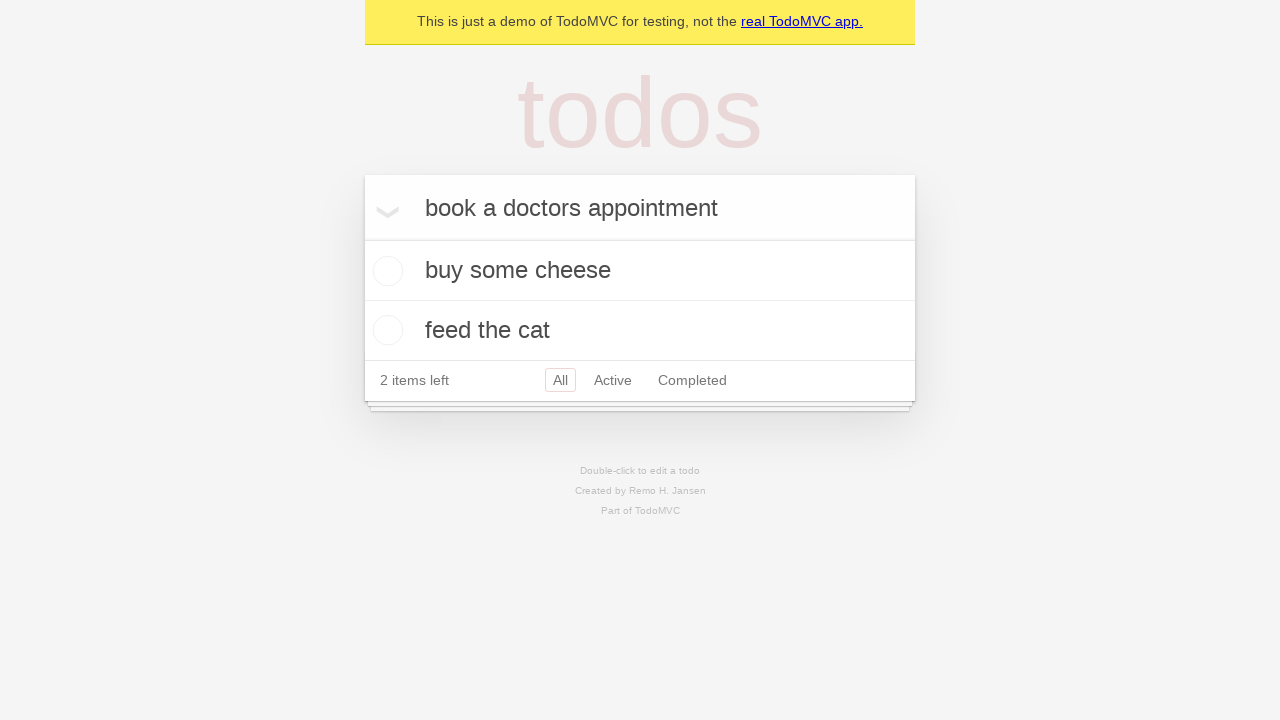

Pressed Enter to add third todo item on internal:attr=[placeholder="What needs to be done?"i]
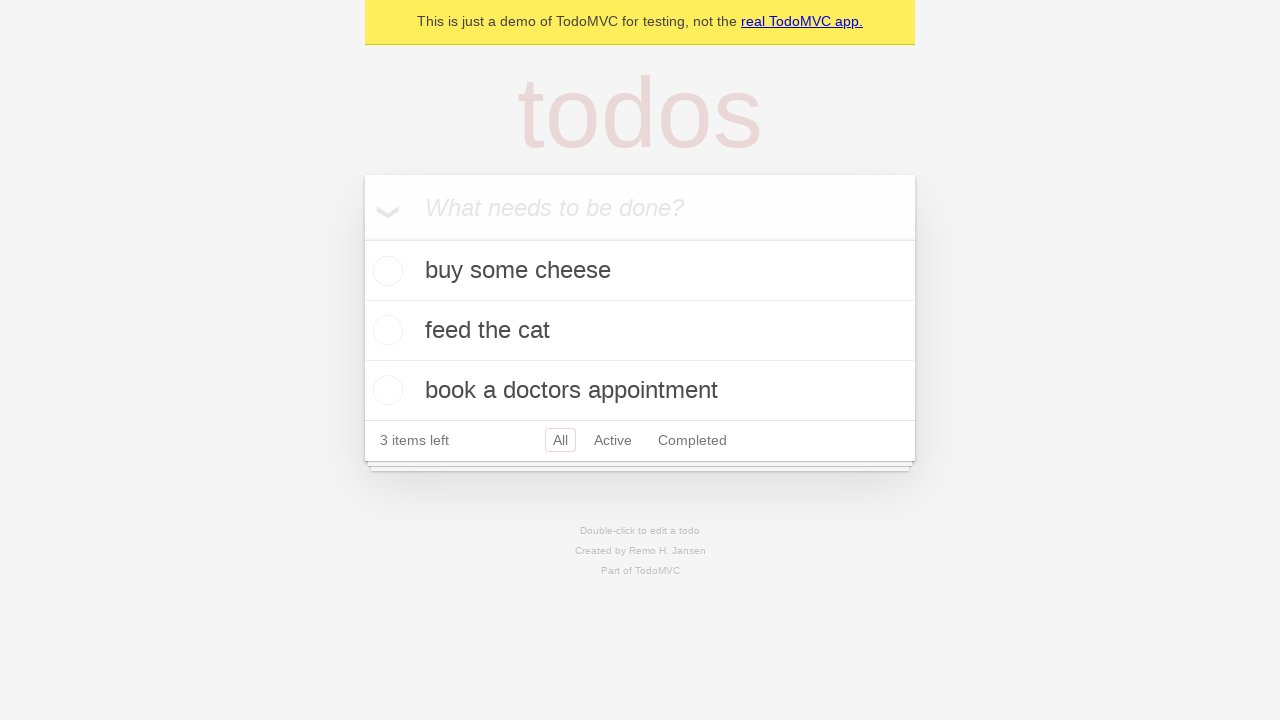

Checked the first todo item as completed at (385, 271) on .todo-list li .toggle >> nth=0
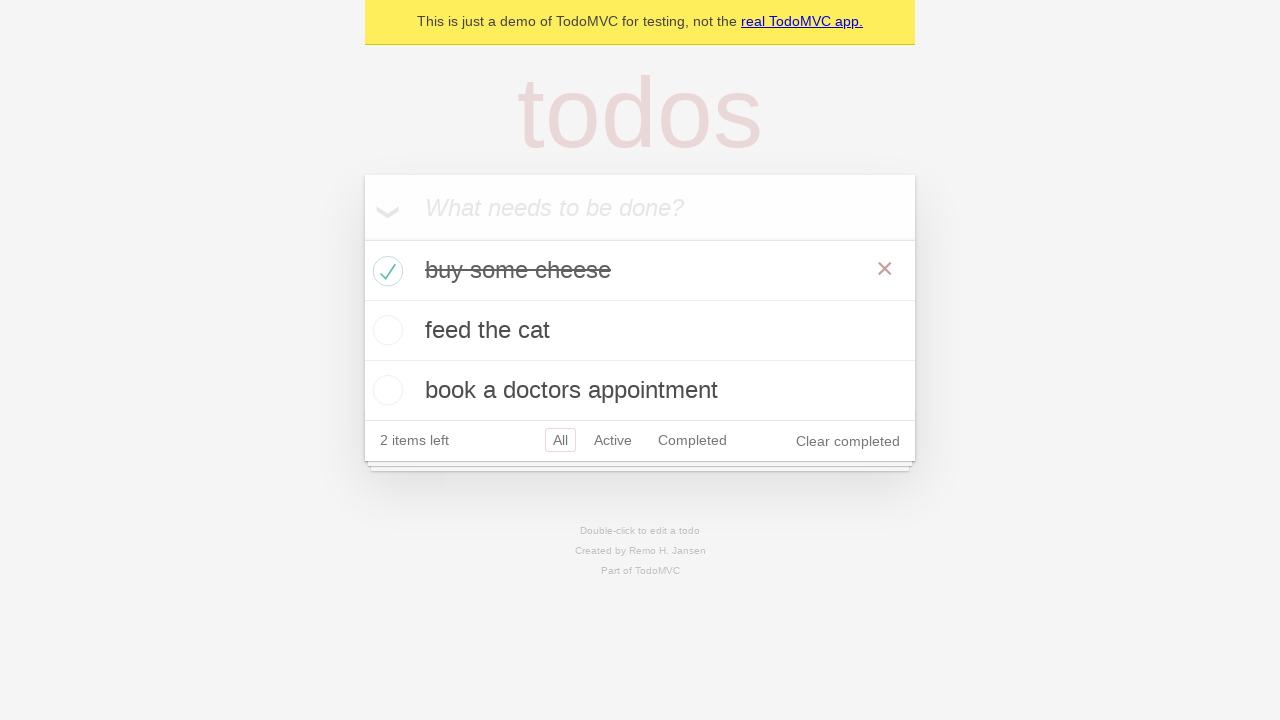

Clicked Clear completed button to remove completed item at (848, 441) on internal:role=button[name="Clear completed"i]
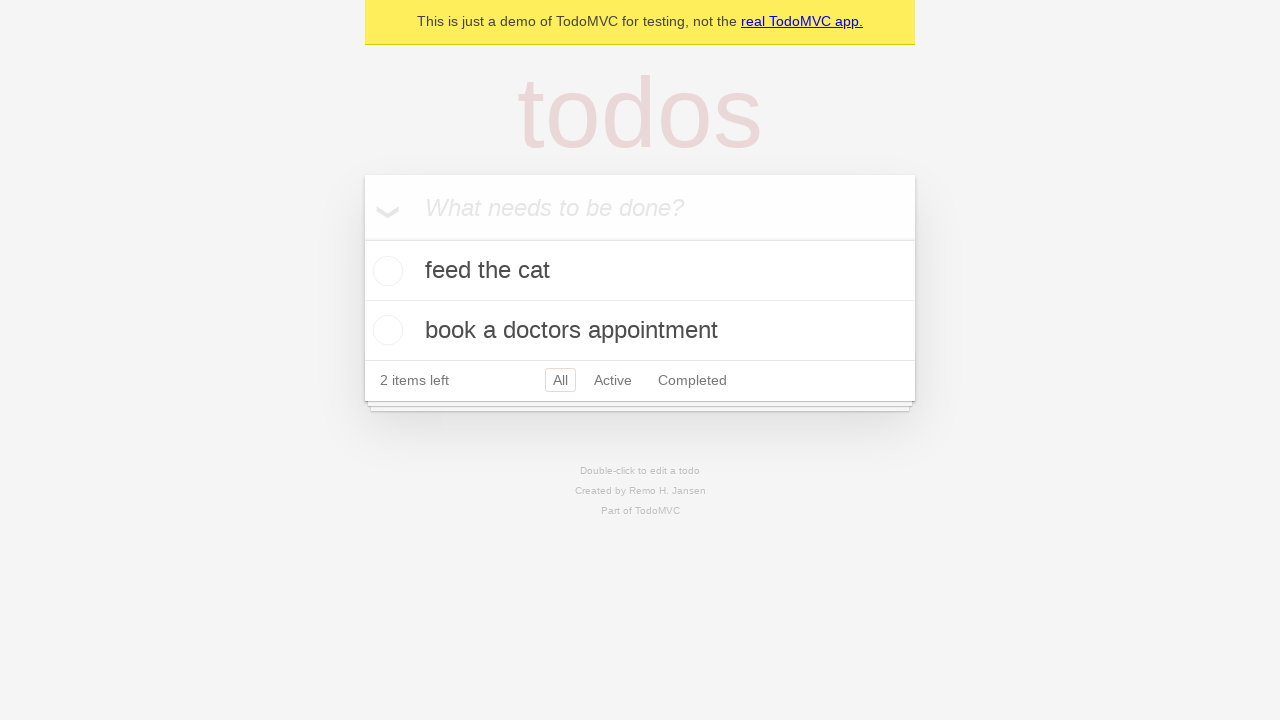

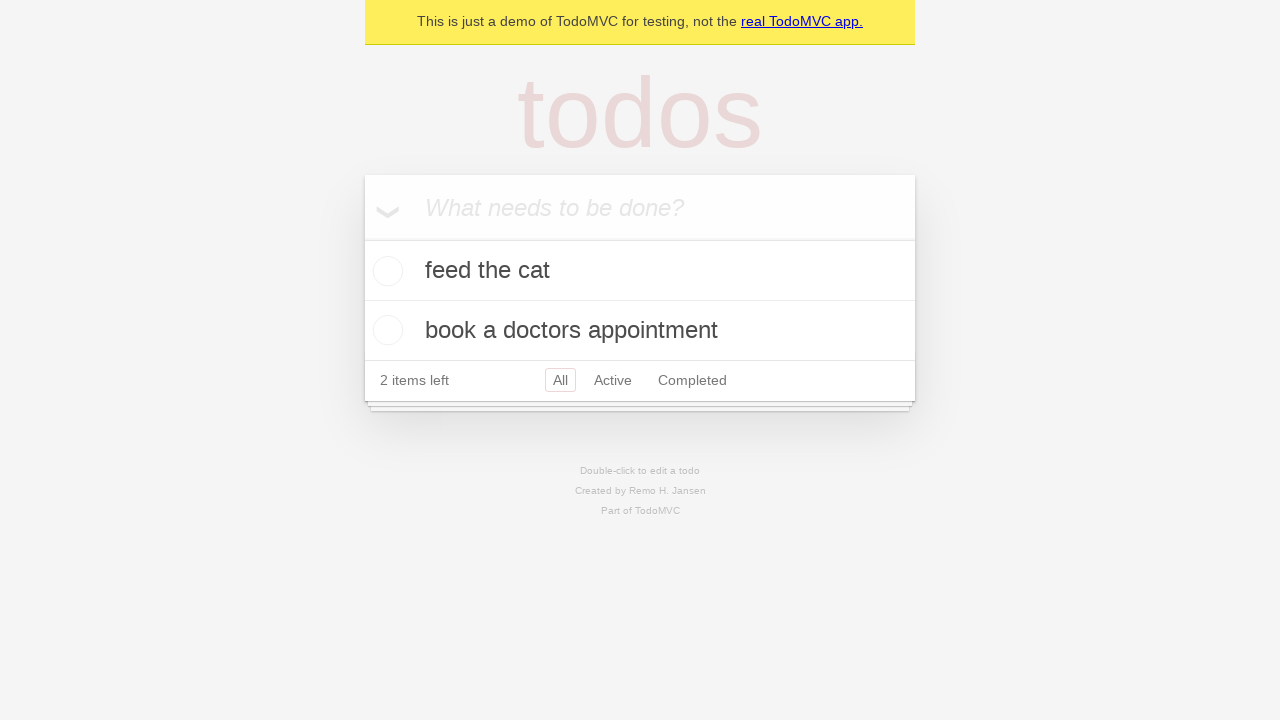